Tests double-click functionality on W3Schools demo page by entering text in a field, double-clicking a button to copy text, and verifying the text is copied to another field

Starting URL: https://www.w3schools.com/tags/tryit.asp?filename=tryhtml5_ev_ondblclick3

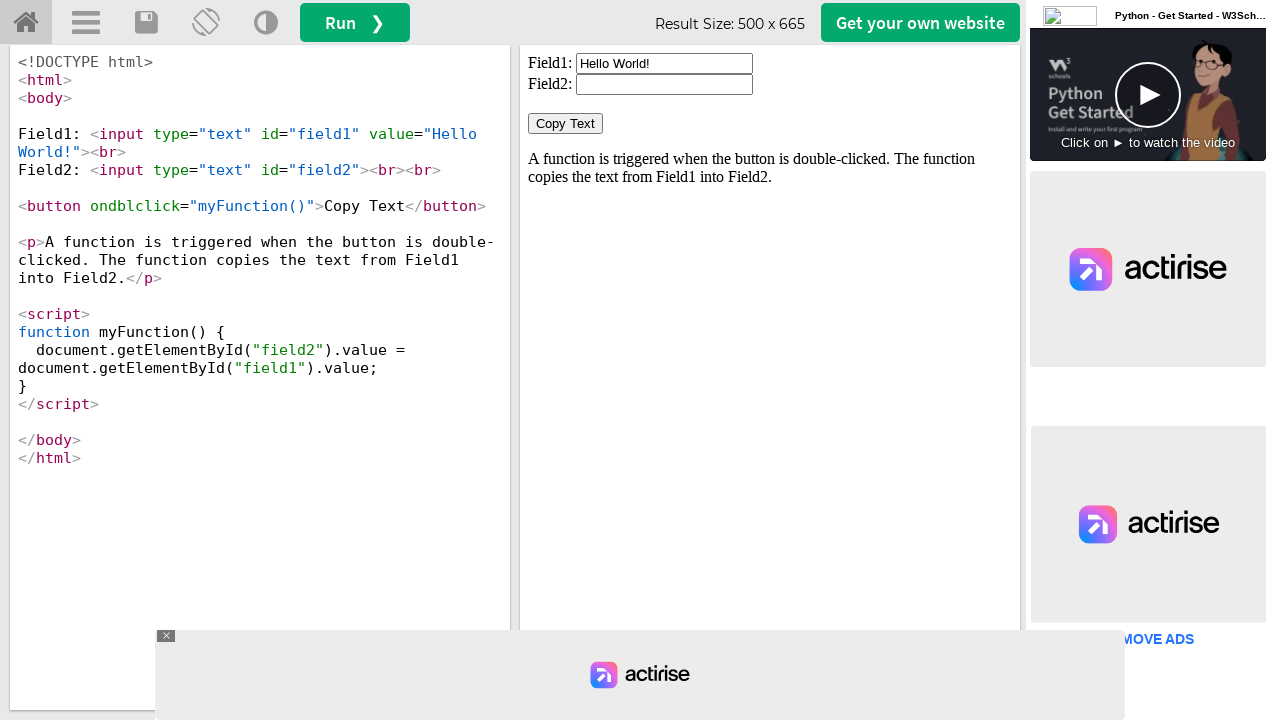

Located iframe containing the demo
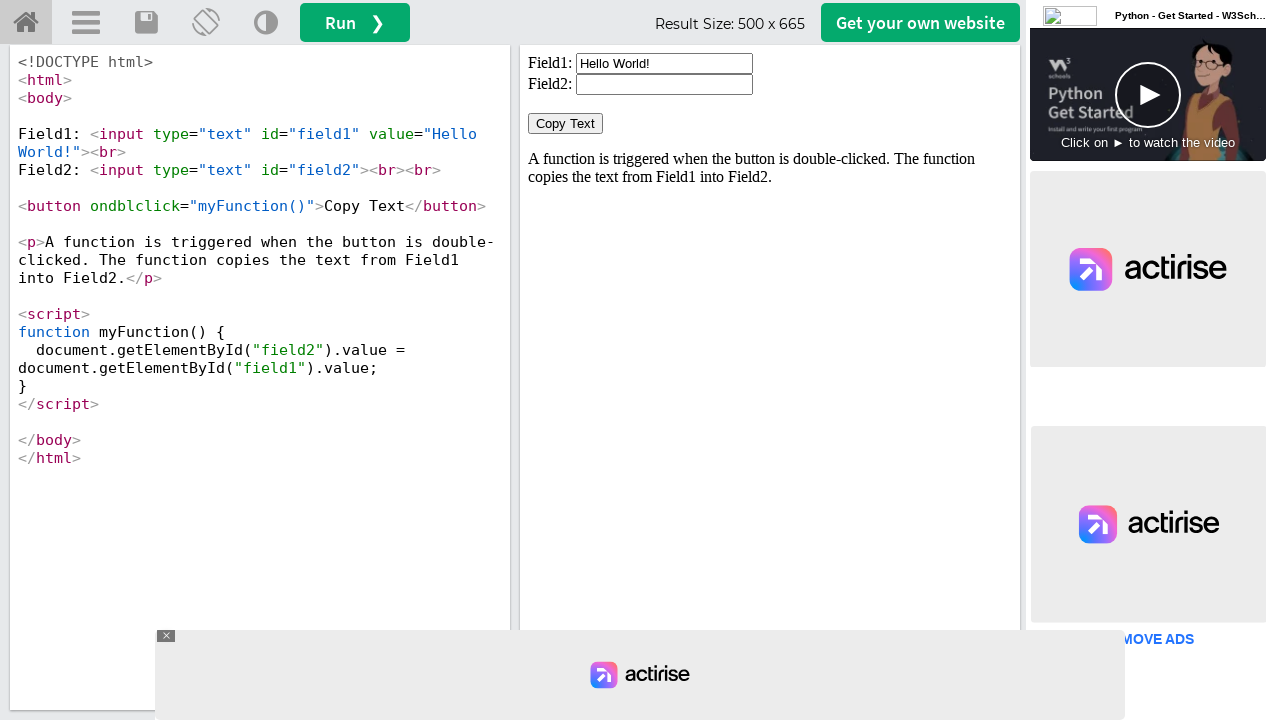

Cleared the first input field on iframe#iframeResult >> internal:control=enter-frame >> #field1
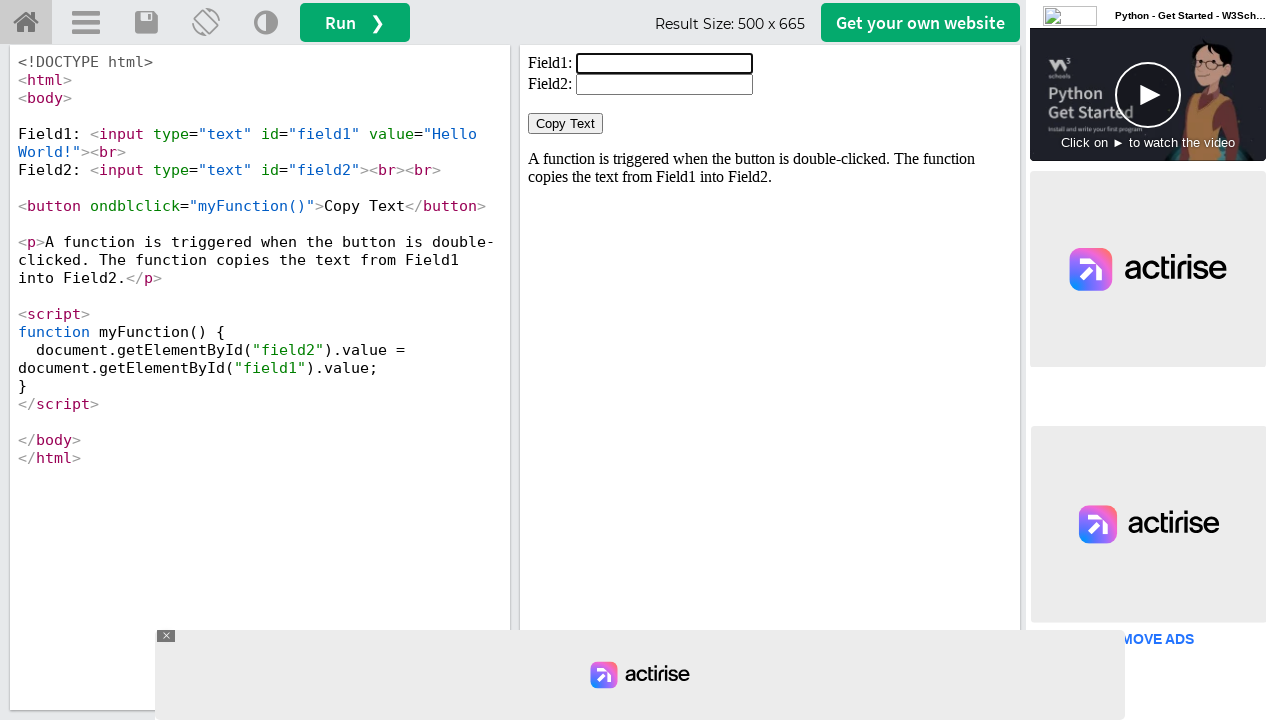

Filled first input field with 'Welcome' on iframe#iframeResult >> internal:control=enter-frame >> #field1
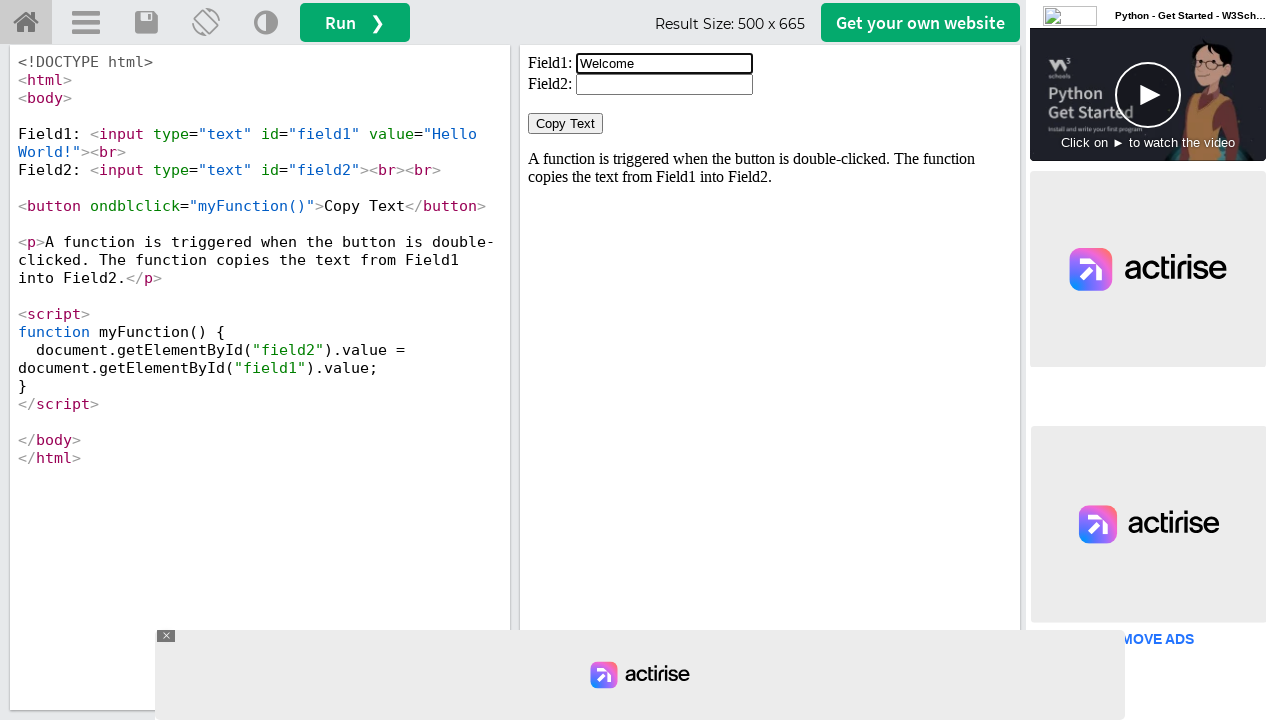

Double-clicked the 'Copy Text' button at (566, 124) on iframe#iframeResult >> internal:control=enter-frame >> button:has-text('Copy Tex
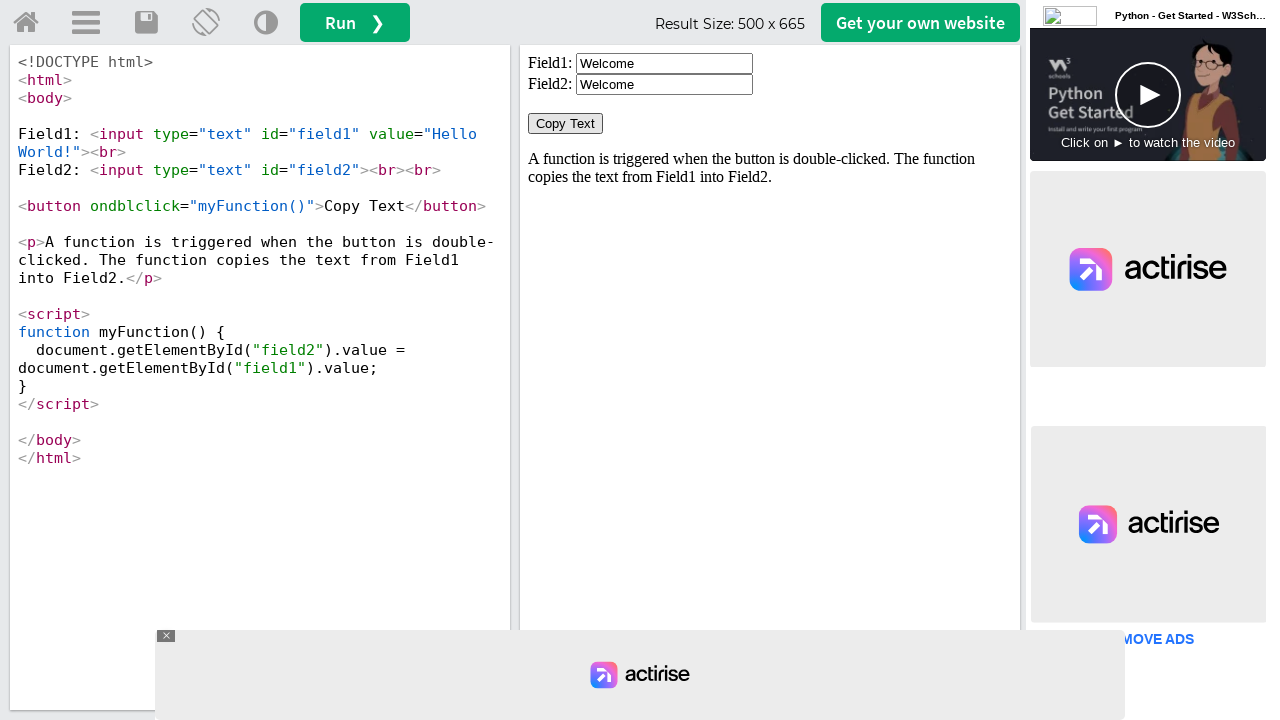

Retrieved value from second input field
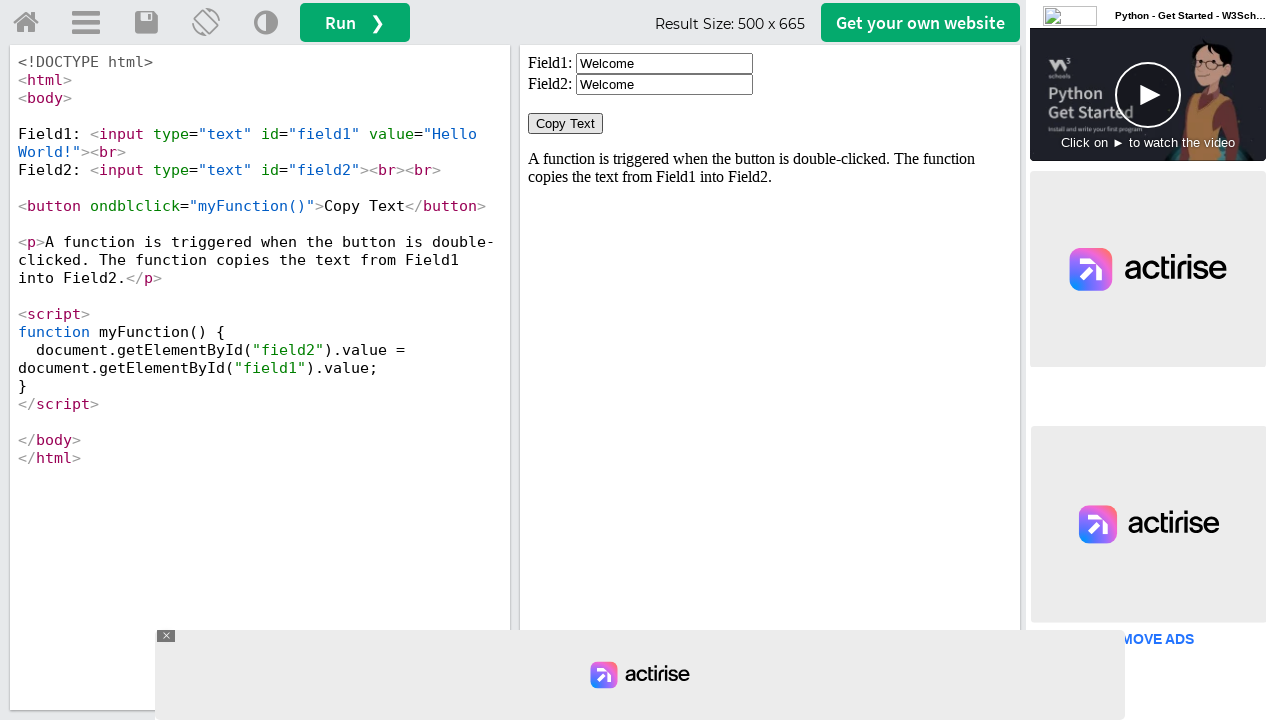

Verified that 'Welcome' was successfully copied to the second field
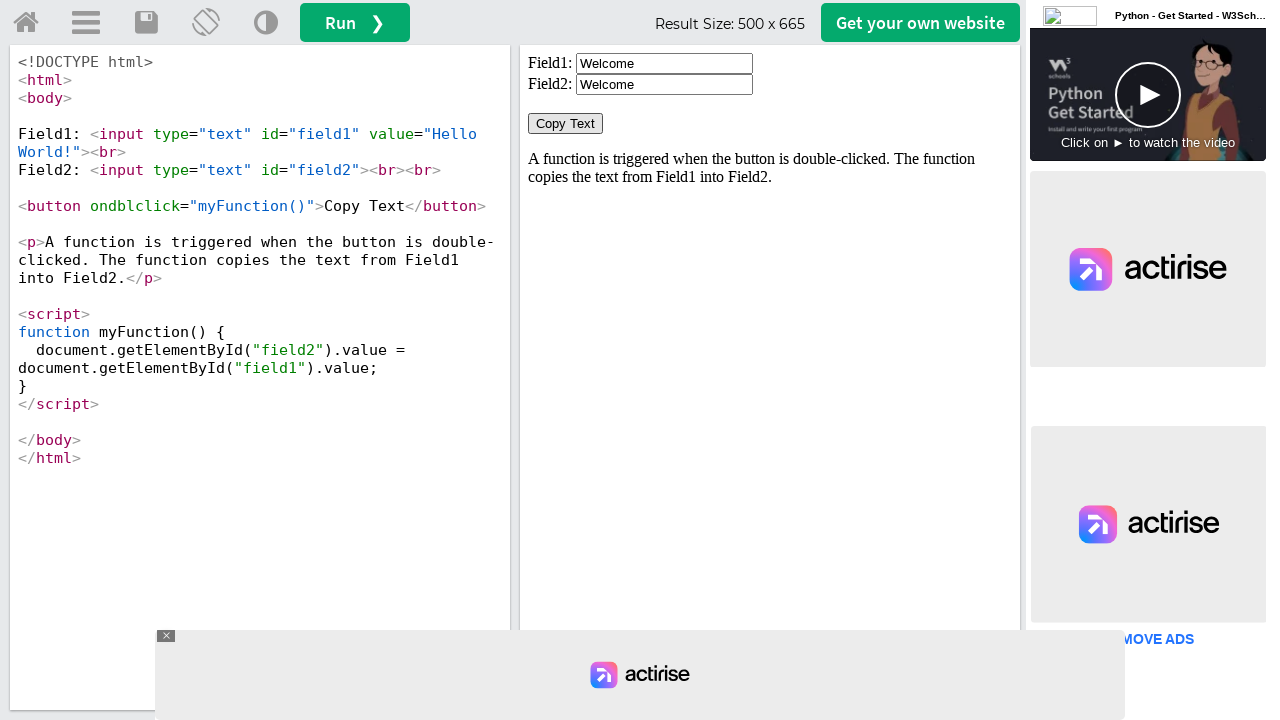

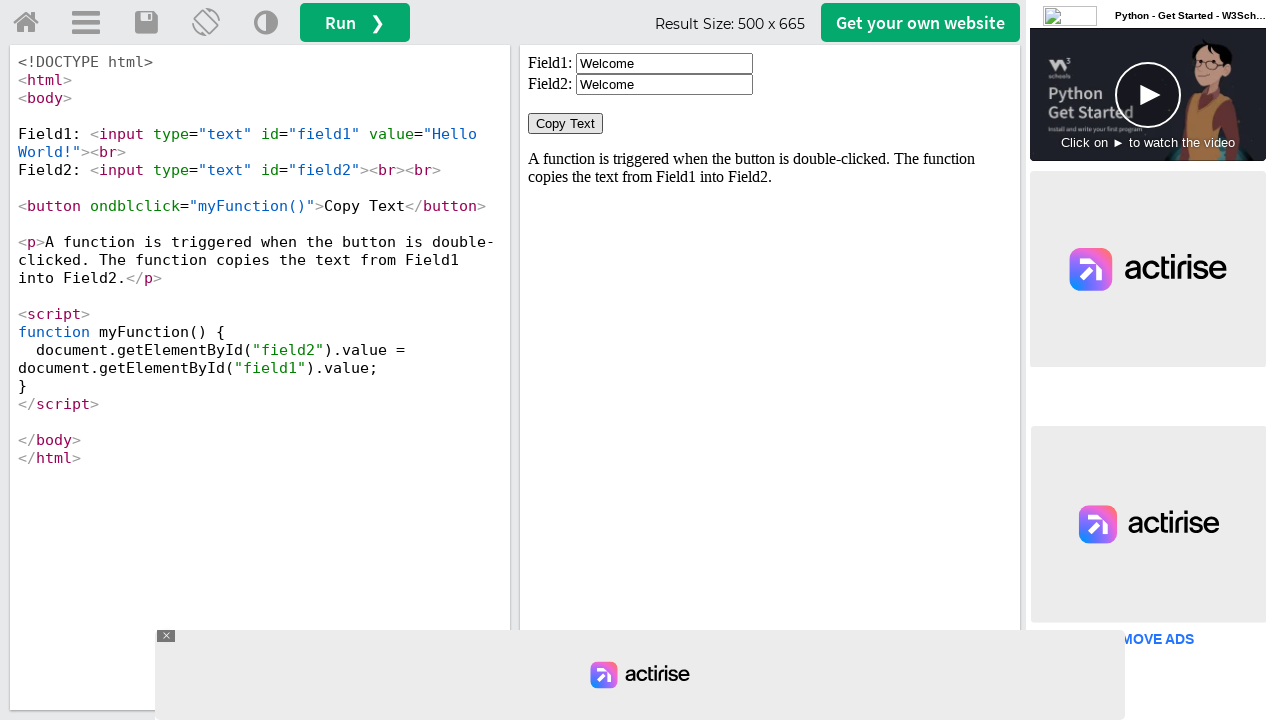